Navigates to the Toggle page and checks a radio button, then verifies it is selected

Starting URL: https://letcode.in/

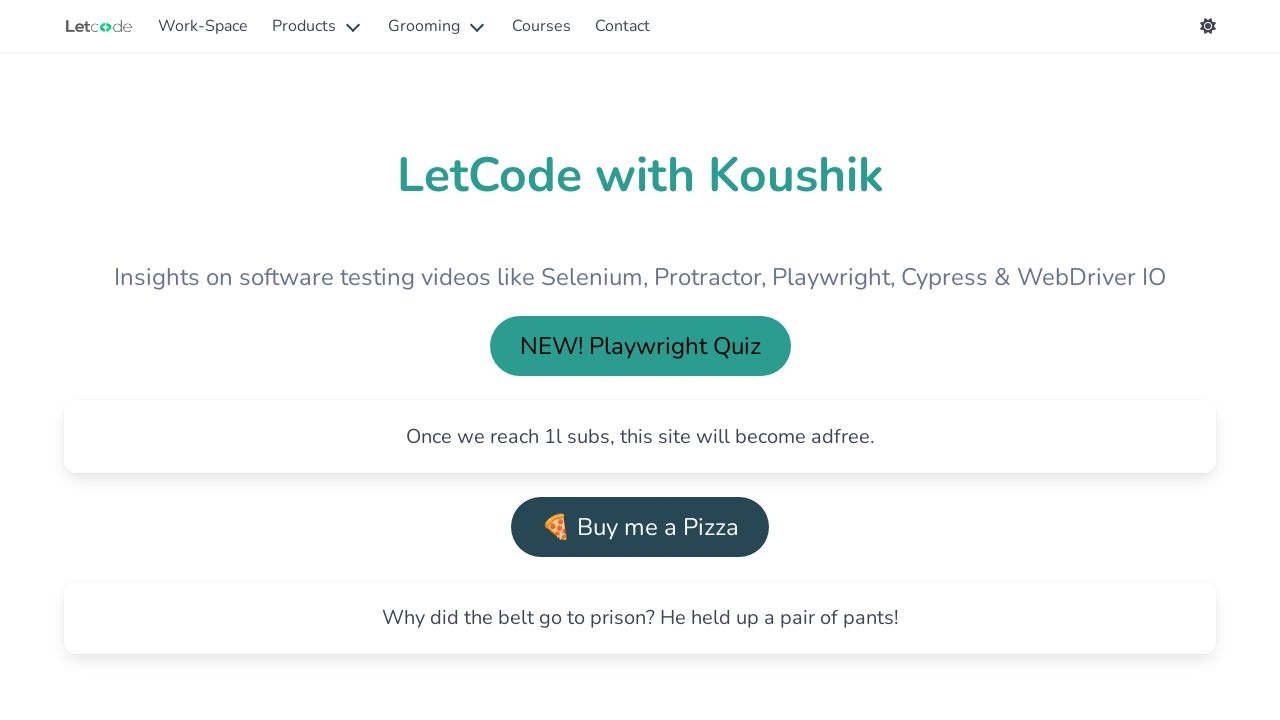

Homepage loaded - h1 element detected
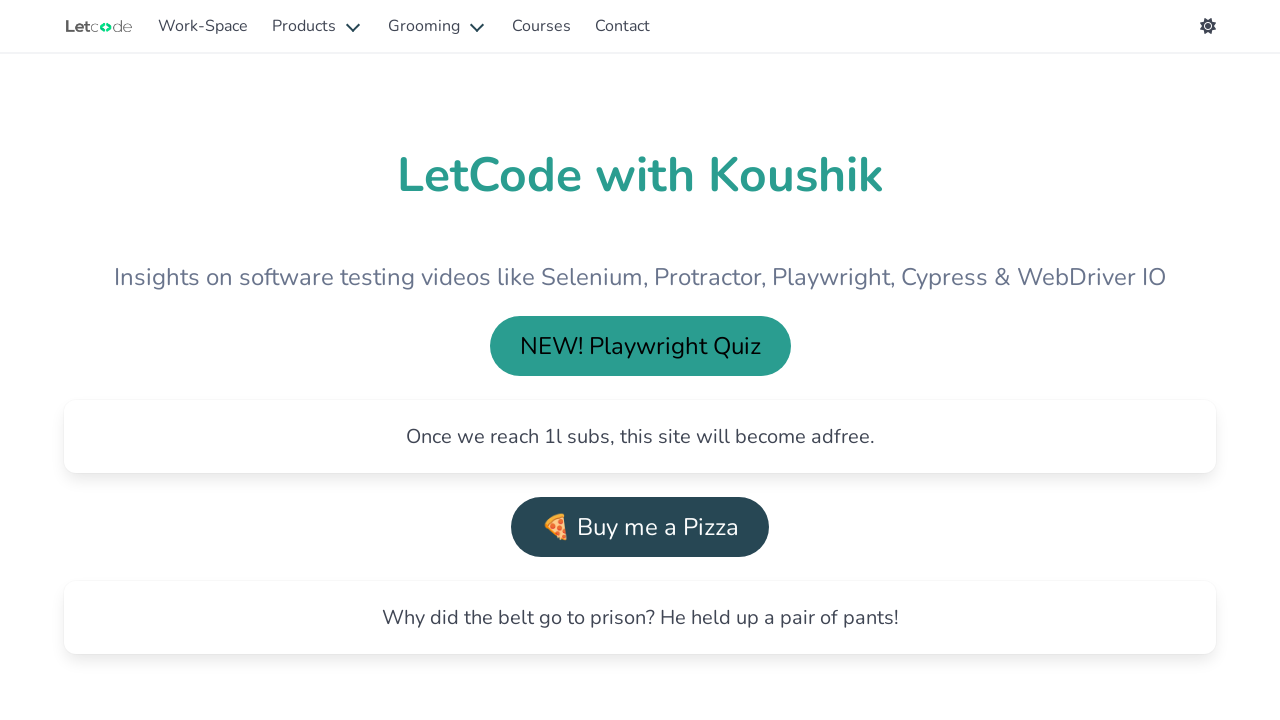

Clicked Work-Space link at (203, 26) on internal:role=link[name="Work-Space"i]
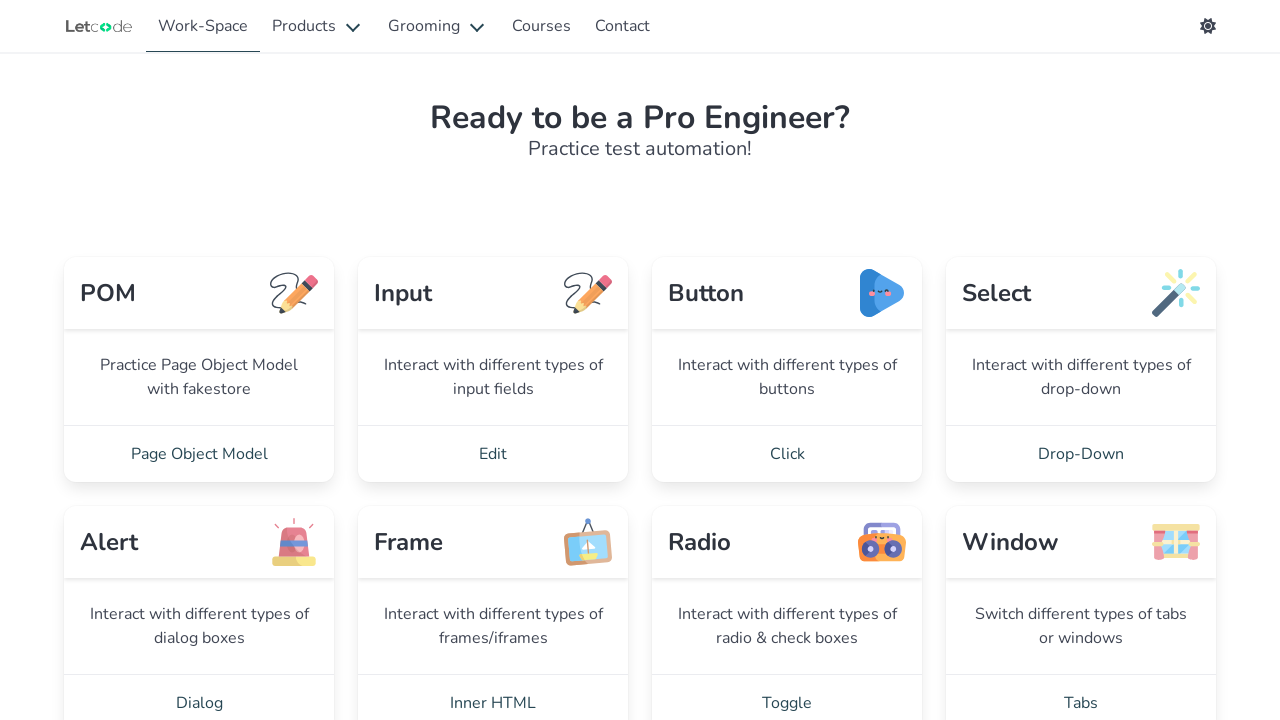

Clicked Toggle link to navigate to Radio & Checkbox page at (787, 692) on internal:role=link[name="Toggle"i]
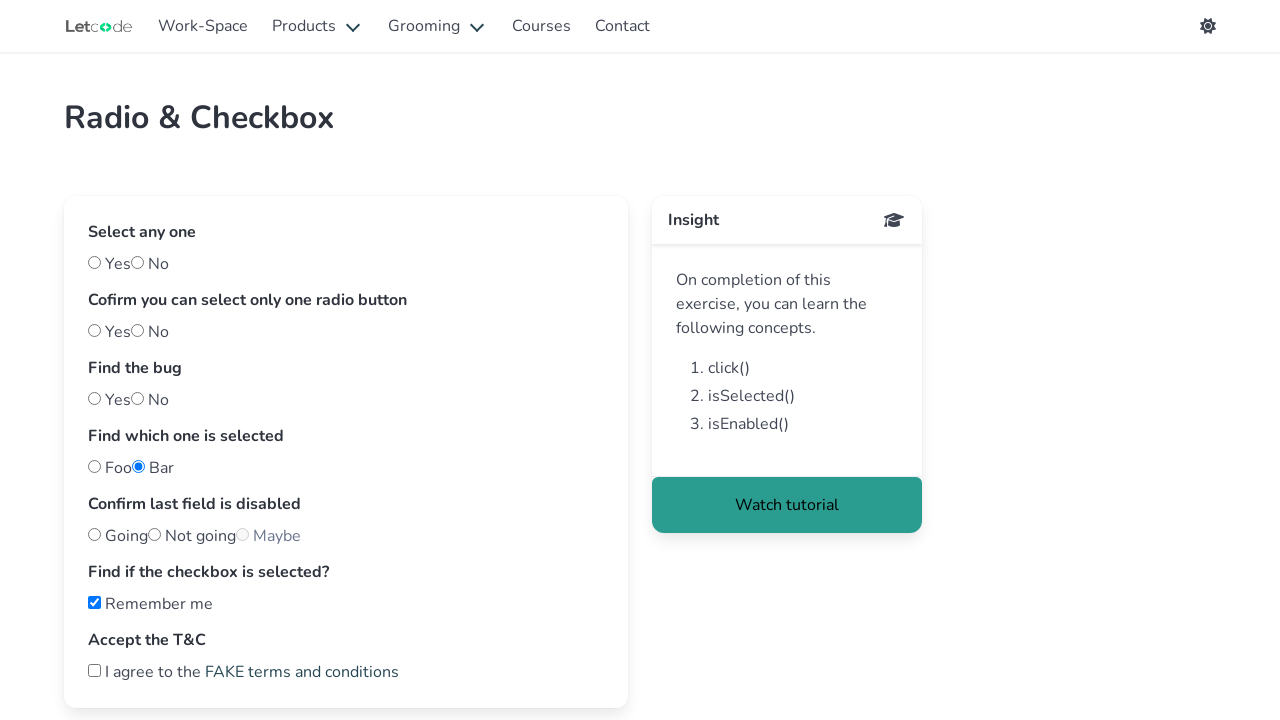

Checked radio button with id 'one' at (94, 330) on #one
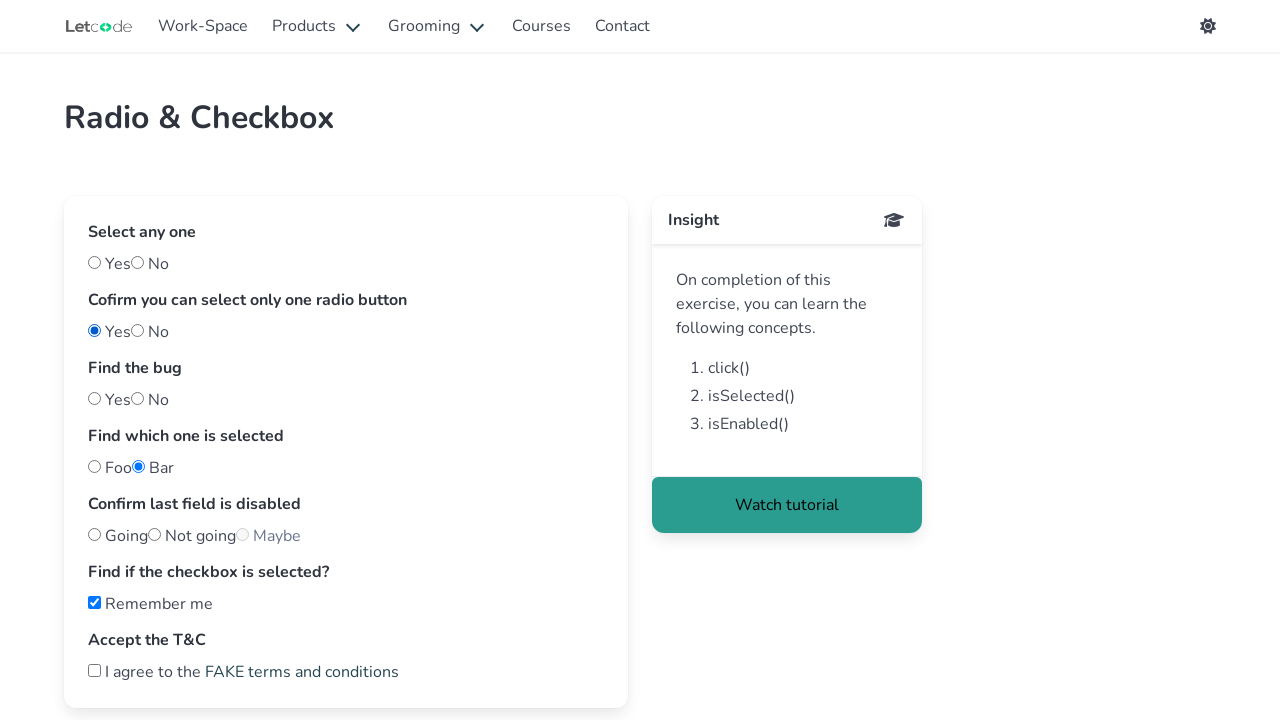

Verified radio button with id 'one' is selected
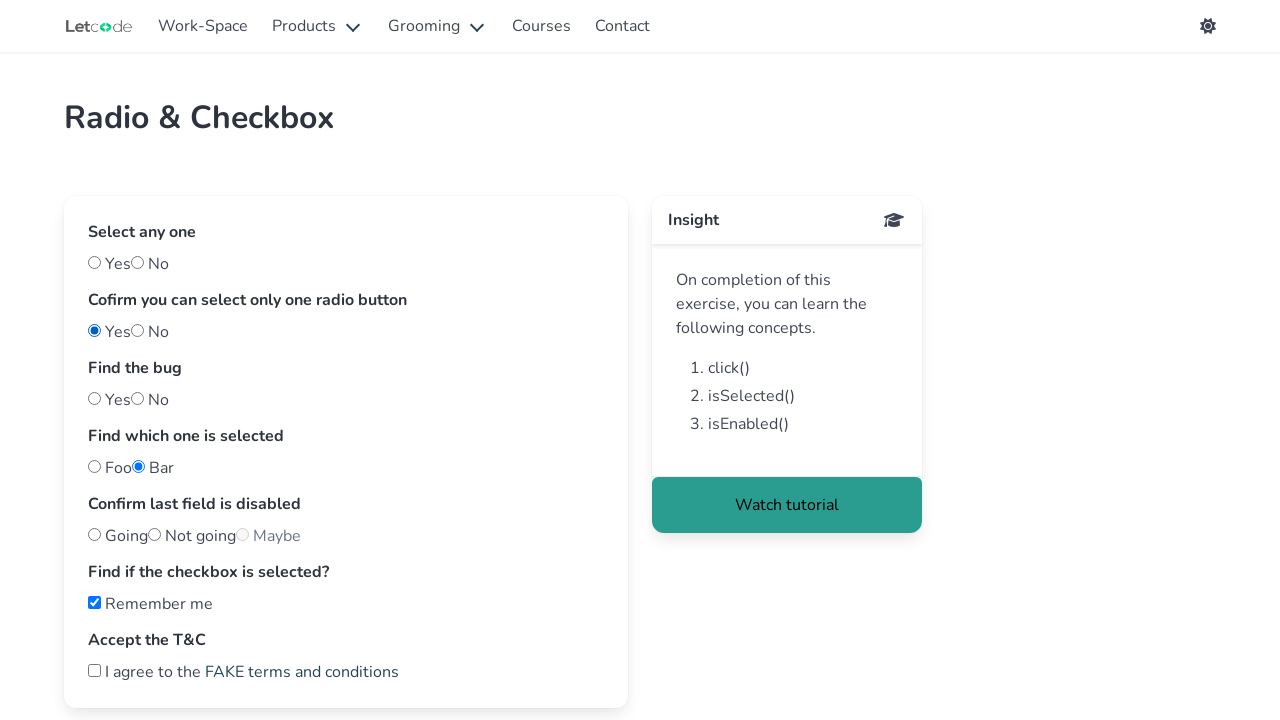

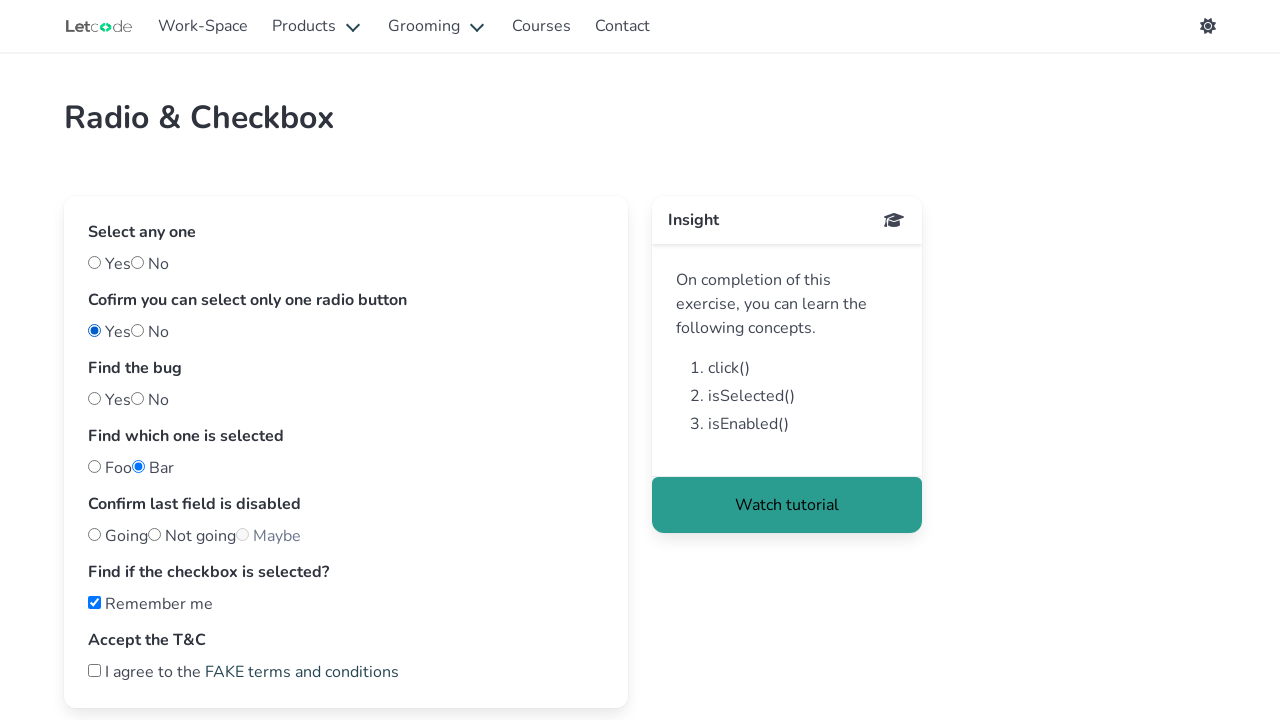